Tests dynamic controls by clicking the Remove button, verifying the "It's gone!" message appears, then clicking Add button and verifying "It's back!" message appears.

Starting URL: https://the-internet.herokuapp.com/dynamic_controls

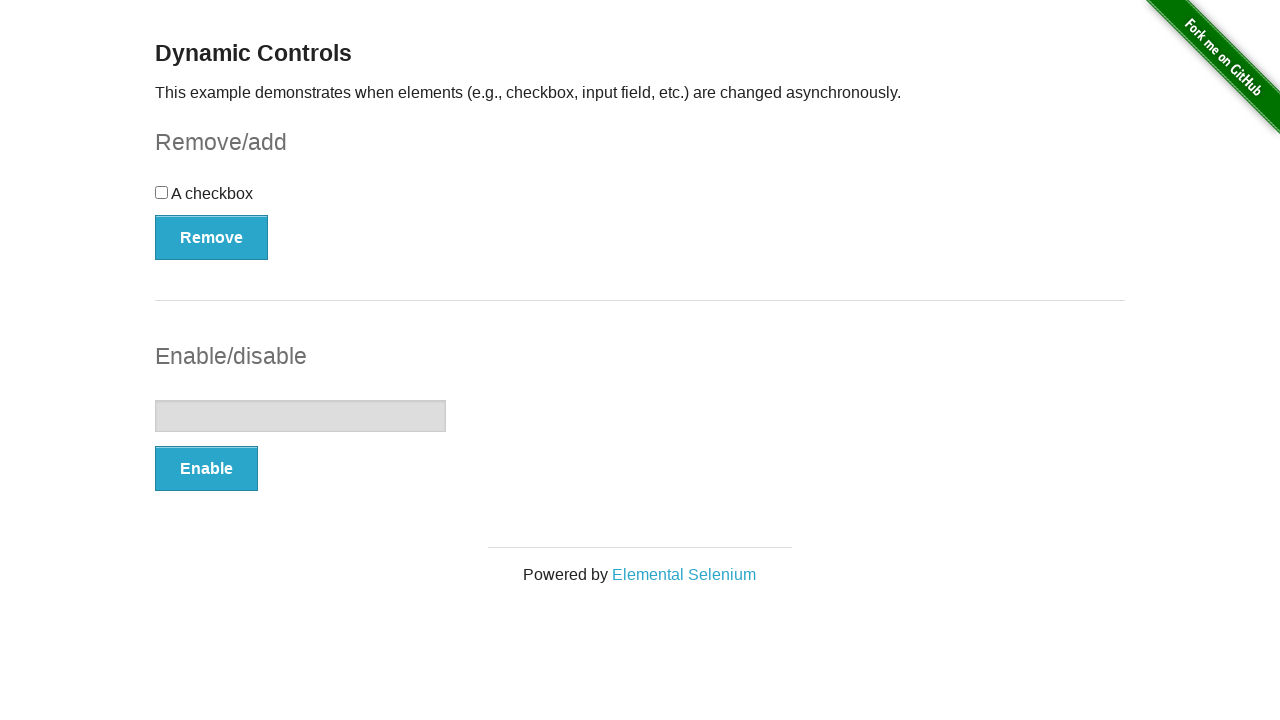

Clicked the Remove button at (212, 237) on xpath=(//button[@type='button'])[1]
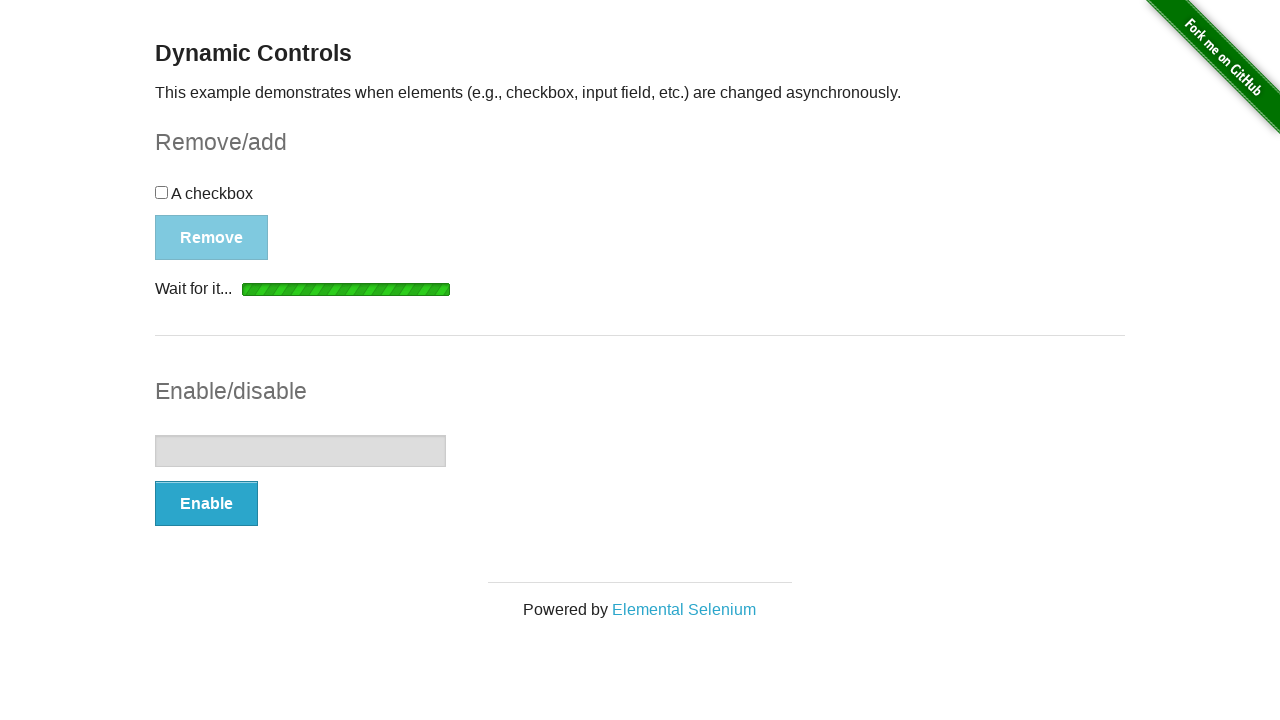

Waited for and found the message element
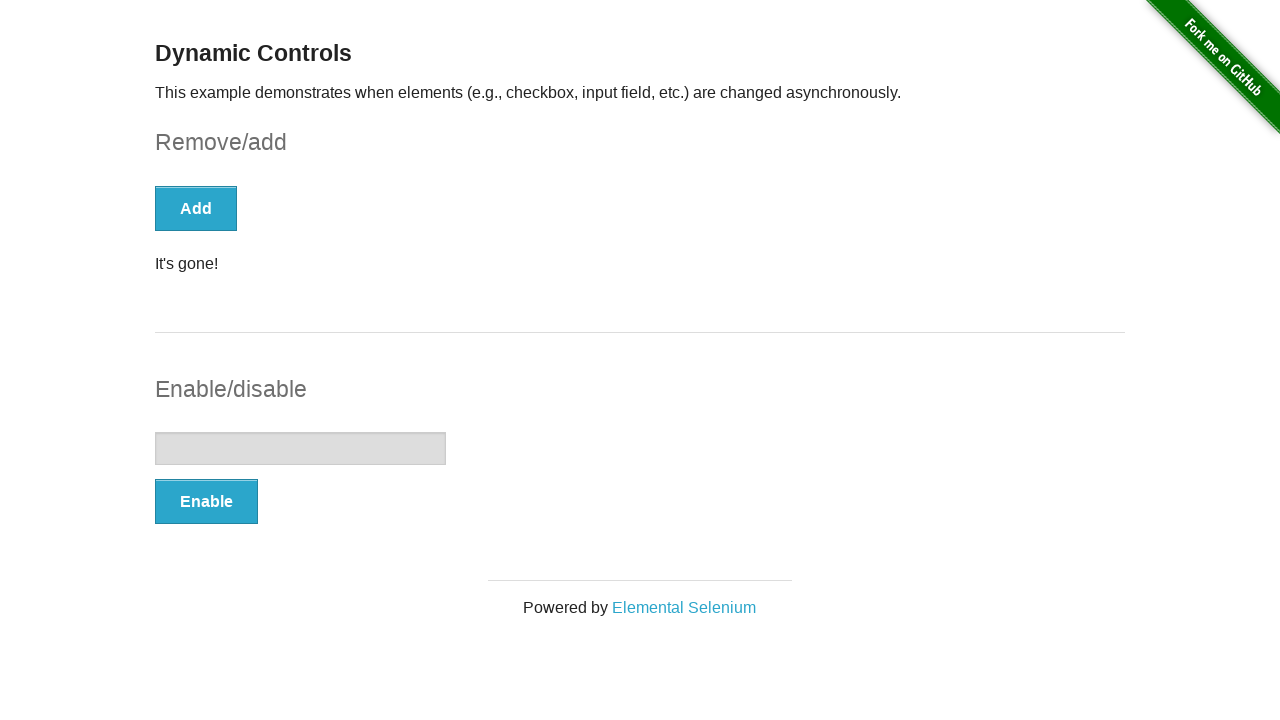

Verified 'It's gone!' message appeared
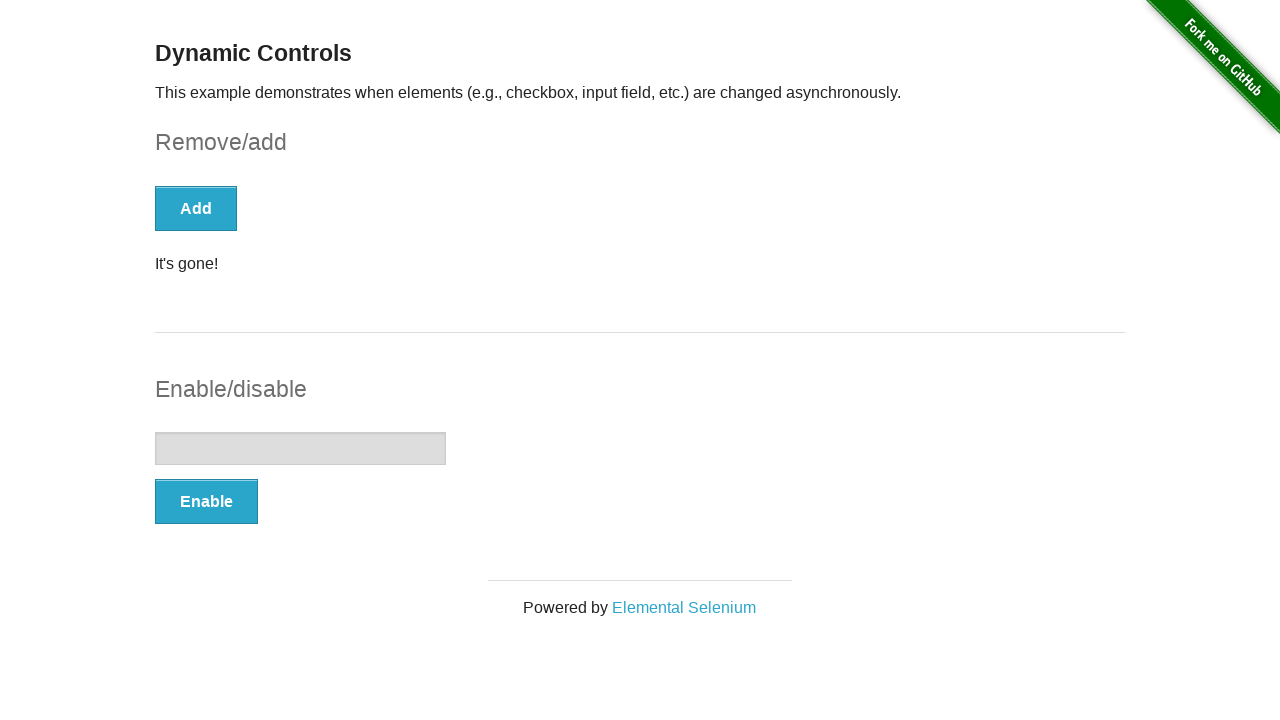

Clicked the Add button at (196, 208) on xpath=(//button[@type='button'])[1]
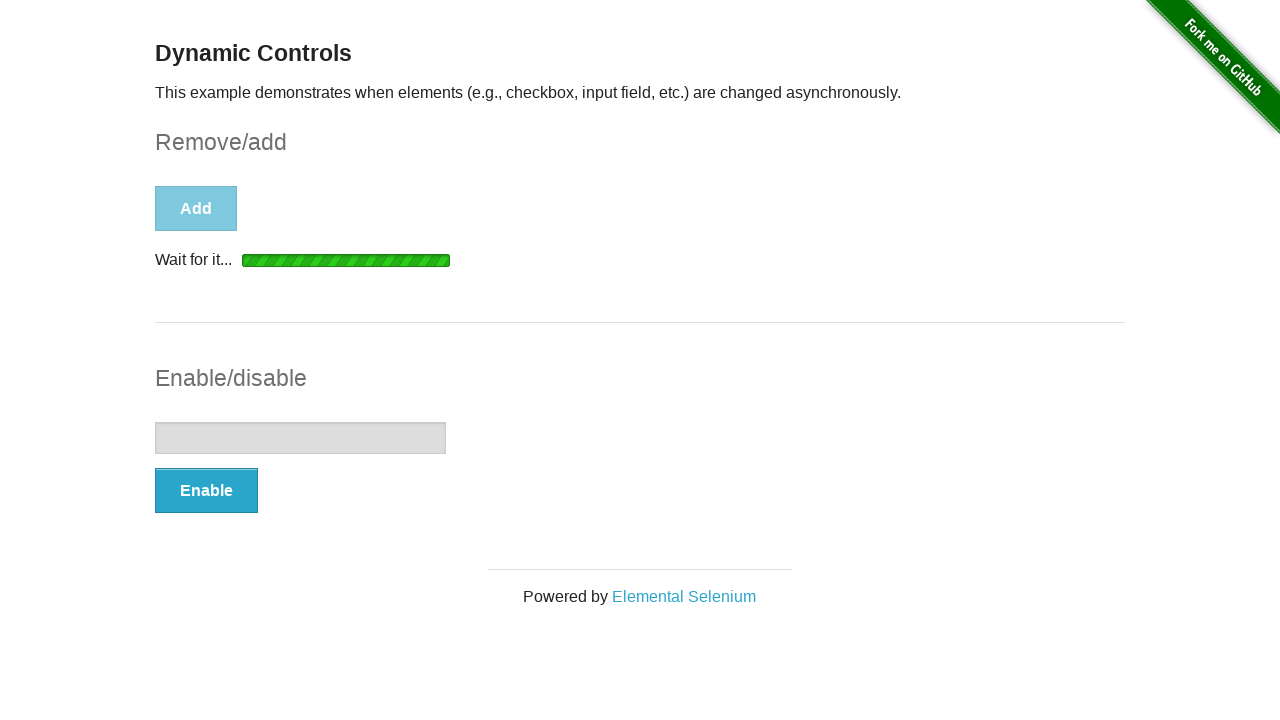

Waited for and found the 'It's back!' message element
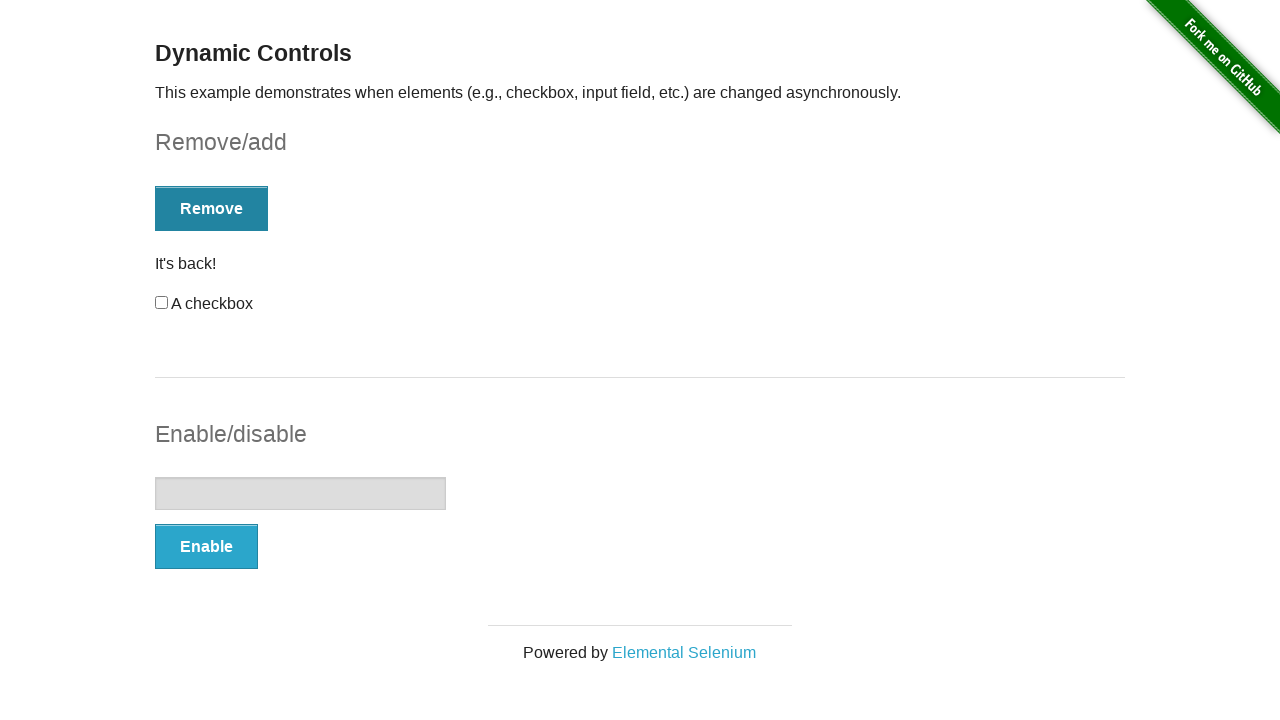

Verified 'It's back!' message appeared
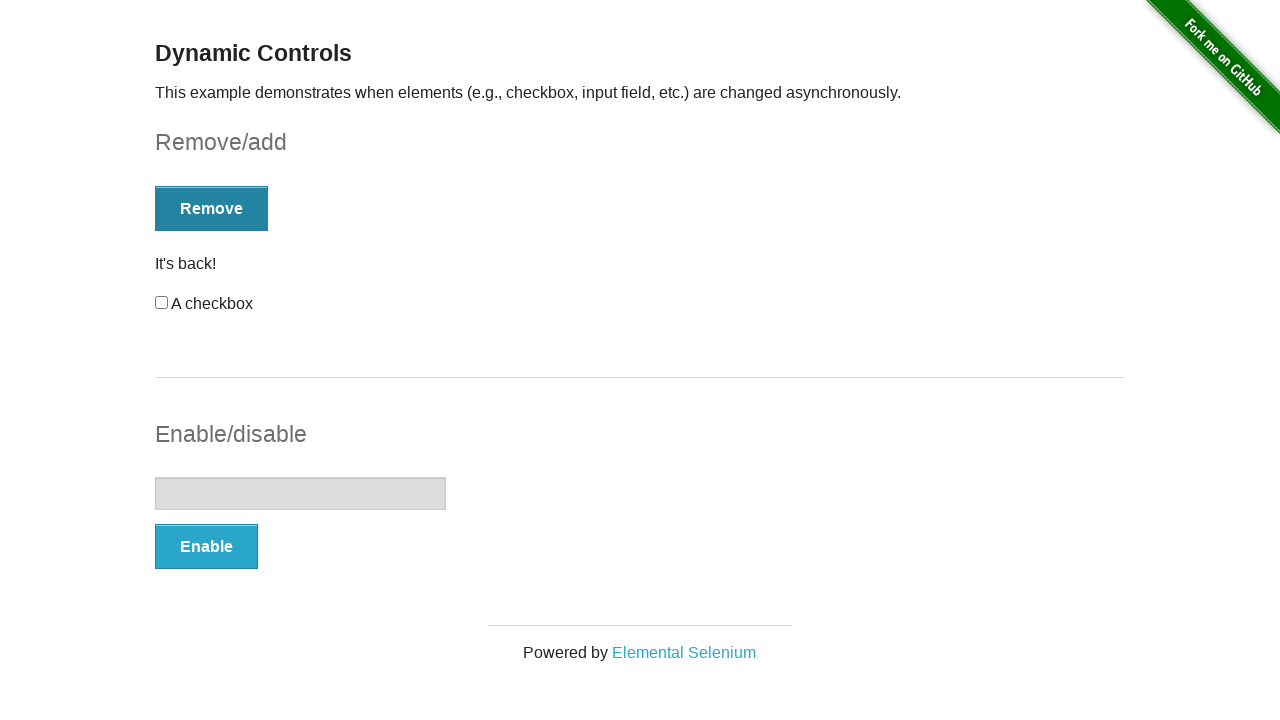

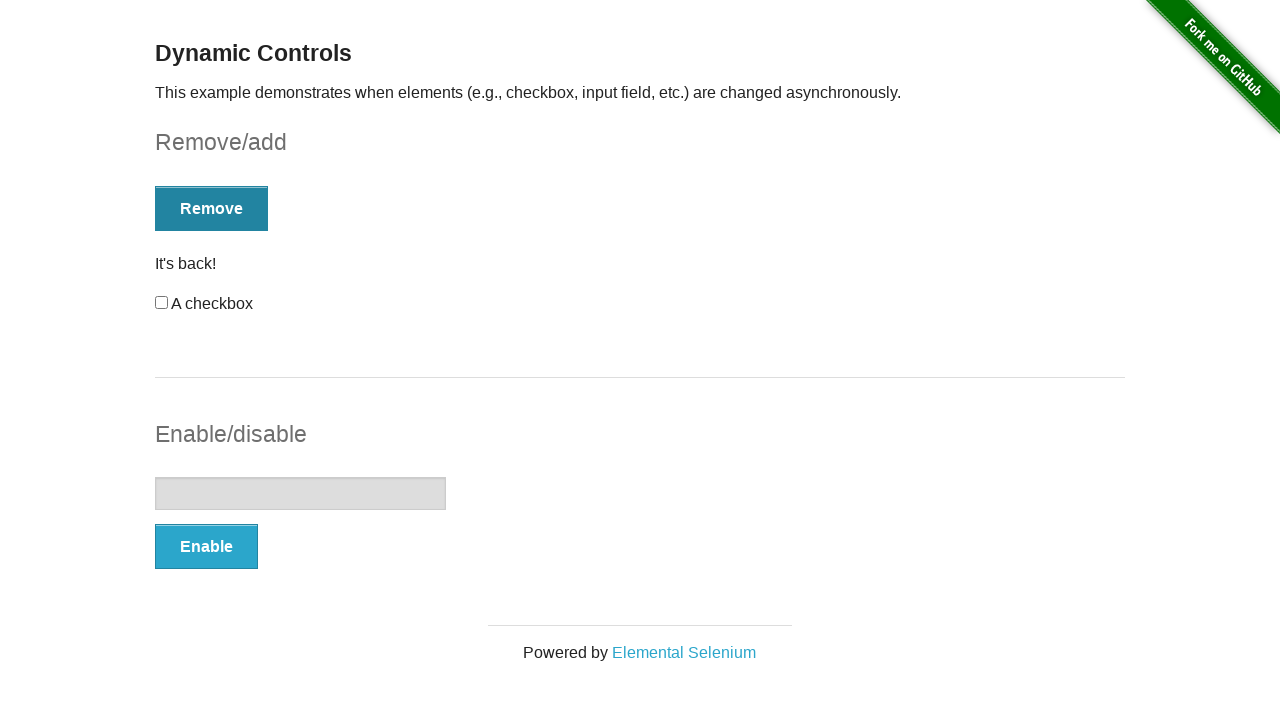